Tests dynamic dropdown functionality by selecting origin and destination stations from dependent dropdown menus on a flight booking practice page

Starting URL: https://rahulshettyacademy.com/dropdownsPractise/

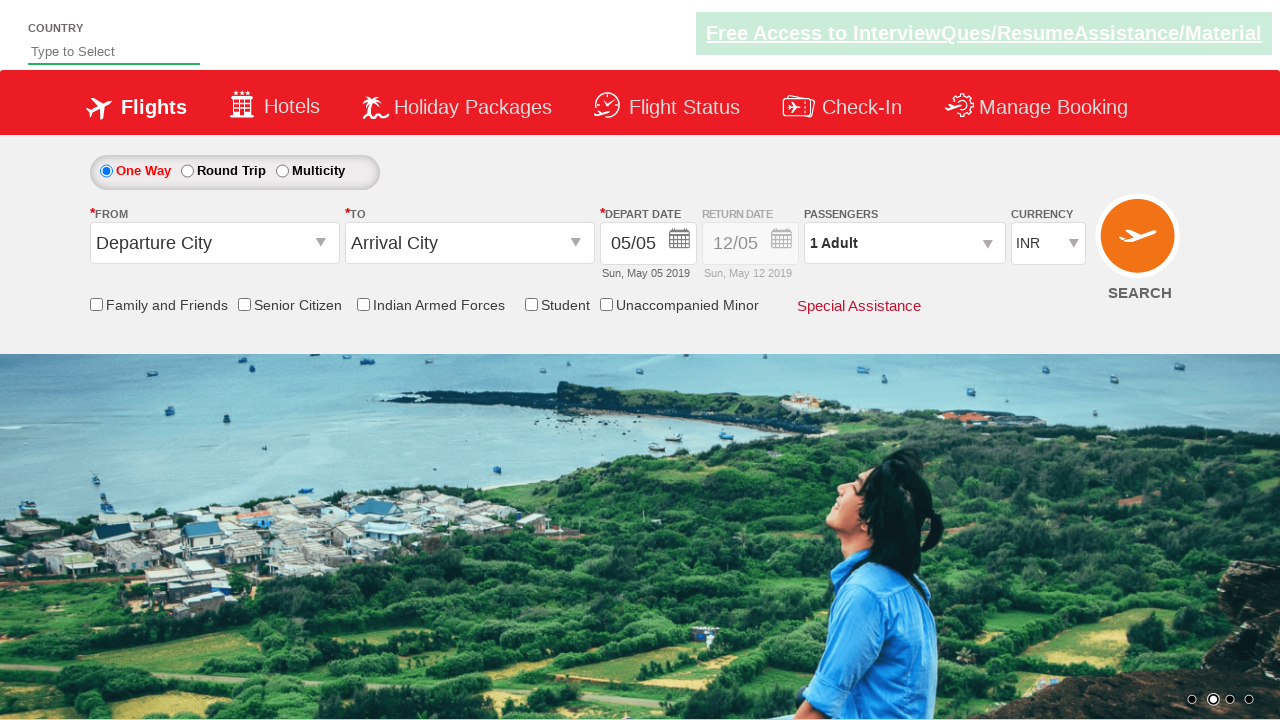

Clicked on origin station dropdown to open it at (214, 243) on #ctl00_mainContent_ddl_originStation1_CTXT
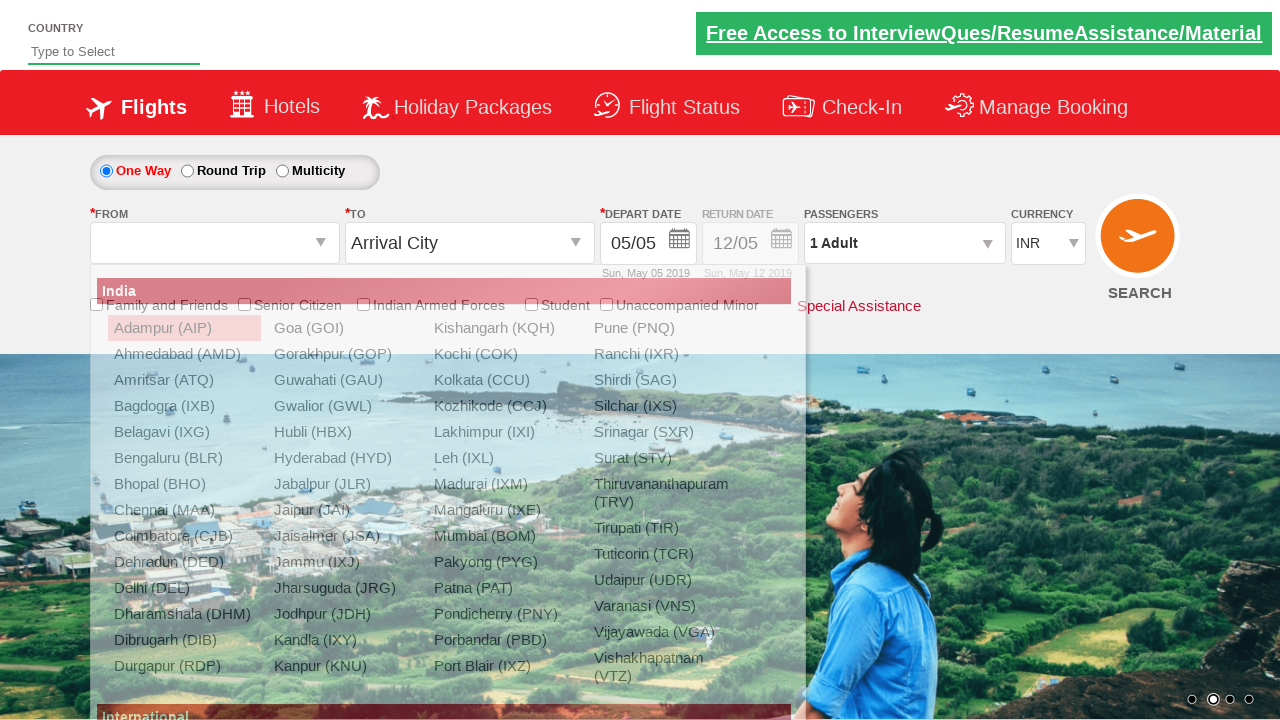

Selected BHO (Bhopal) as origin station from dropdown at (184, 484) on xpath=//div[@id='glsctl00_mainContent_ddl_originStation1_CTNR']//a[@value='BHO']
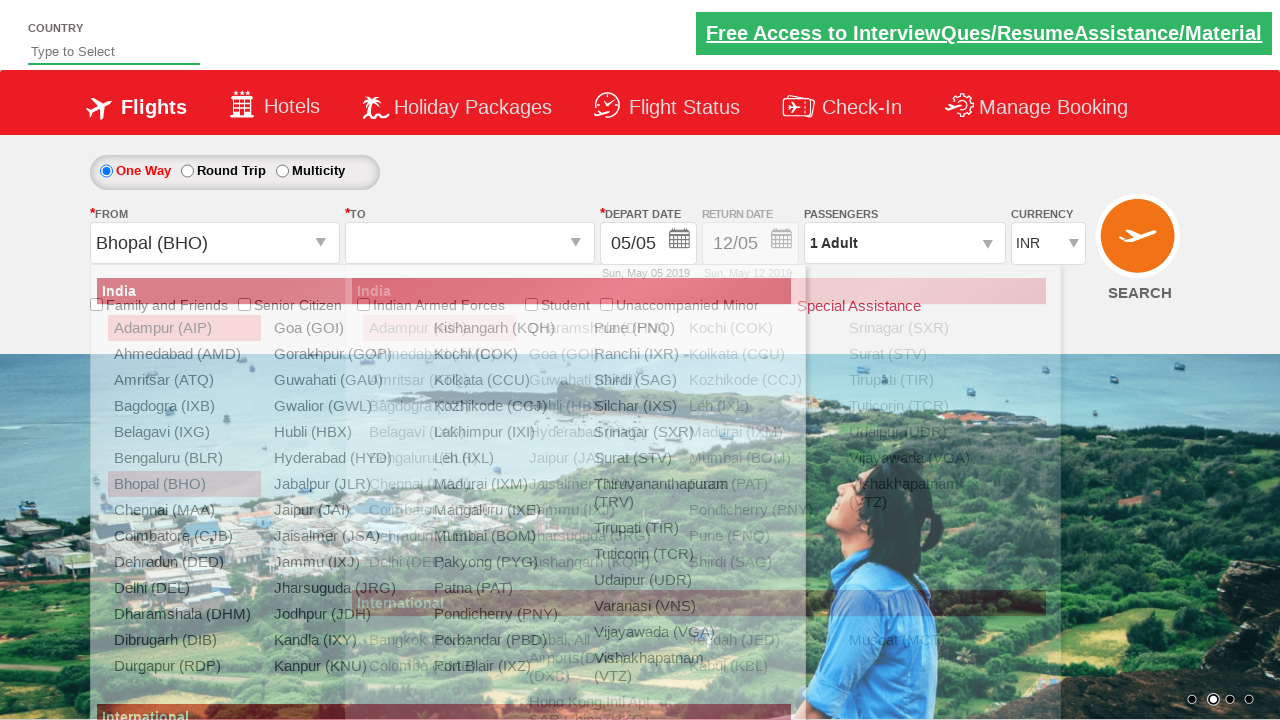

Waited for origin dropdown interaction to complete
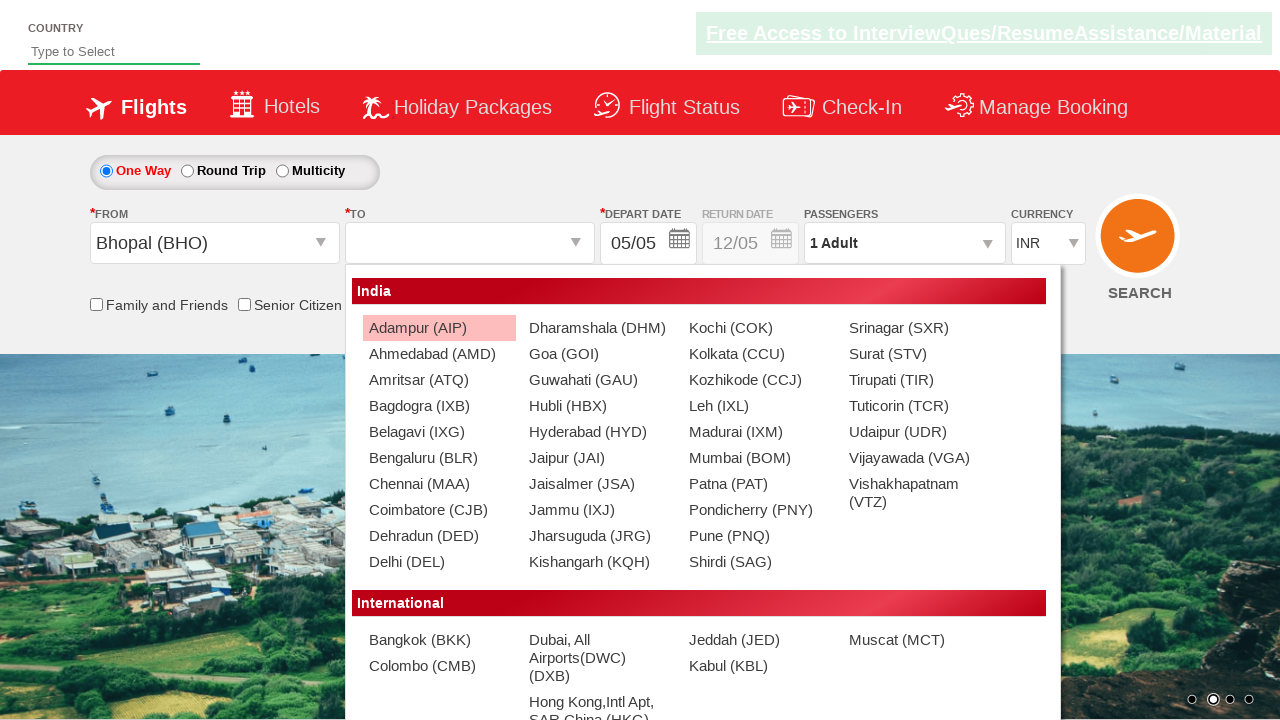

Clicked on destination station dropdown to open it at (470, 243) on #ctl00_mainContent_ddl_destinationStation1_CTXT
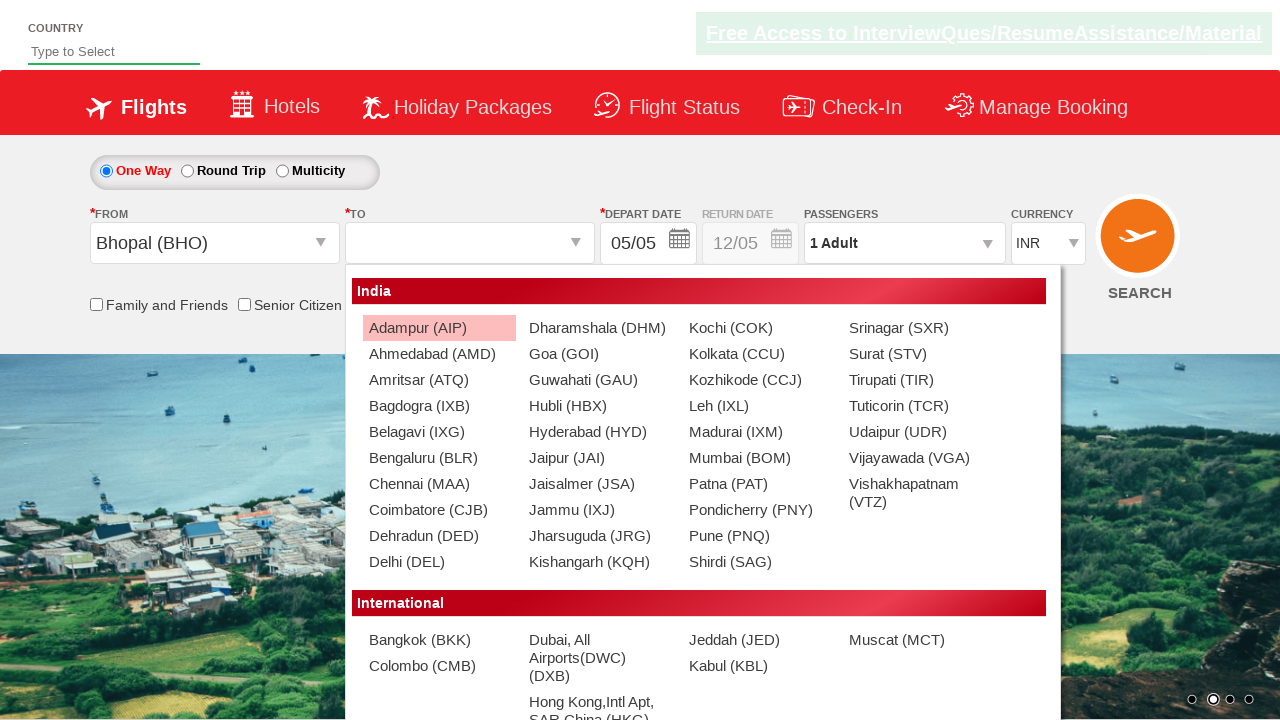

Selected MAA (Chennai) as destination station from dropdown at (439, 484) on xpath=//div[@id='glsctl00_mainContent_ddl_destinationStation1_CTNR']//a[@value='
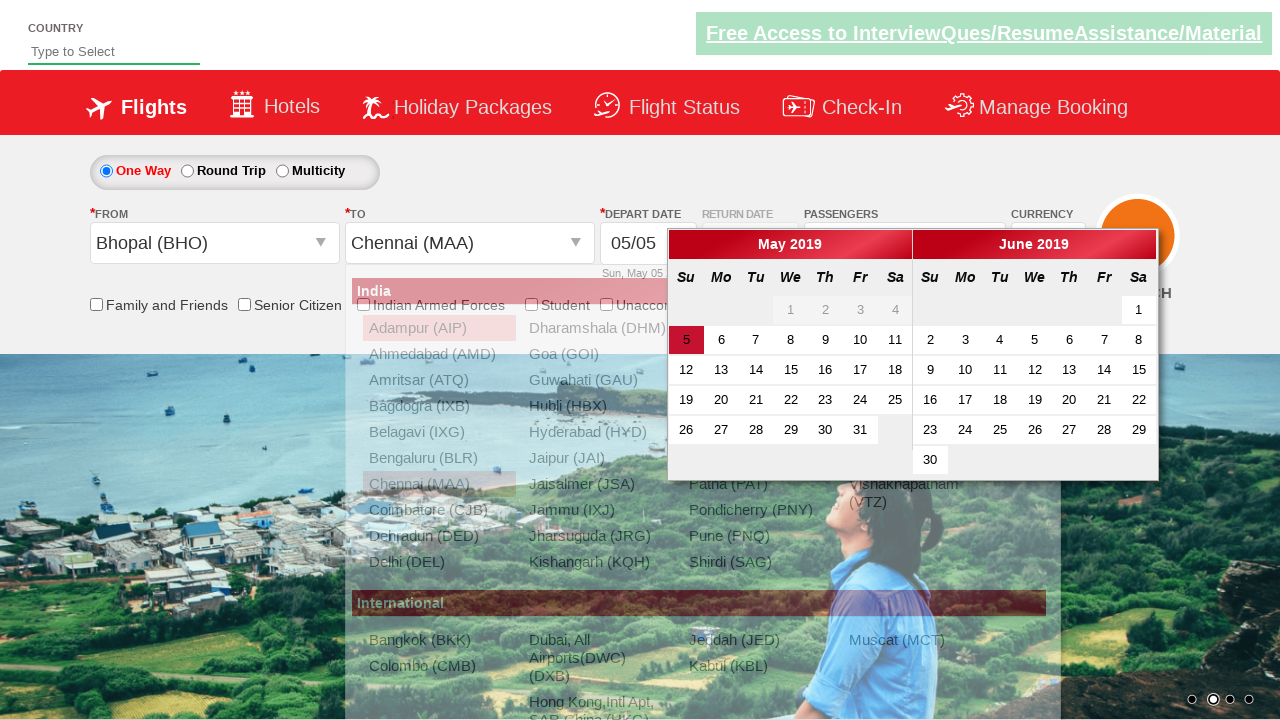

Waited for destination dropdown selection to complete
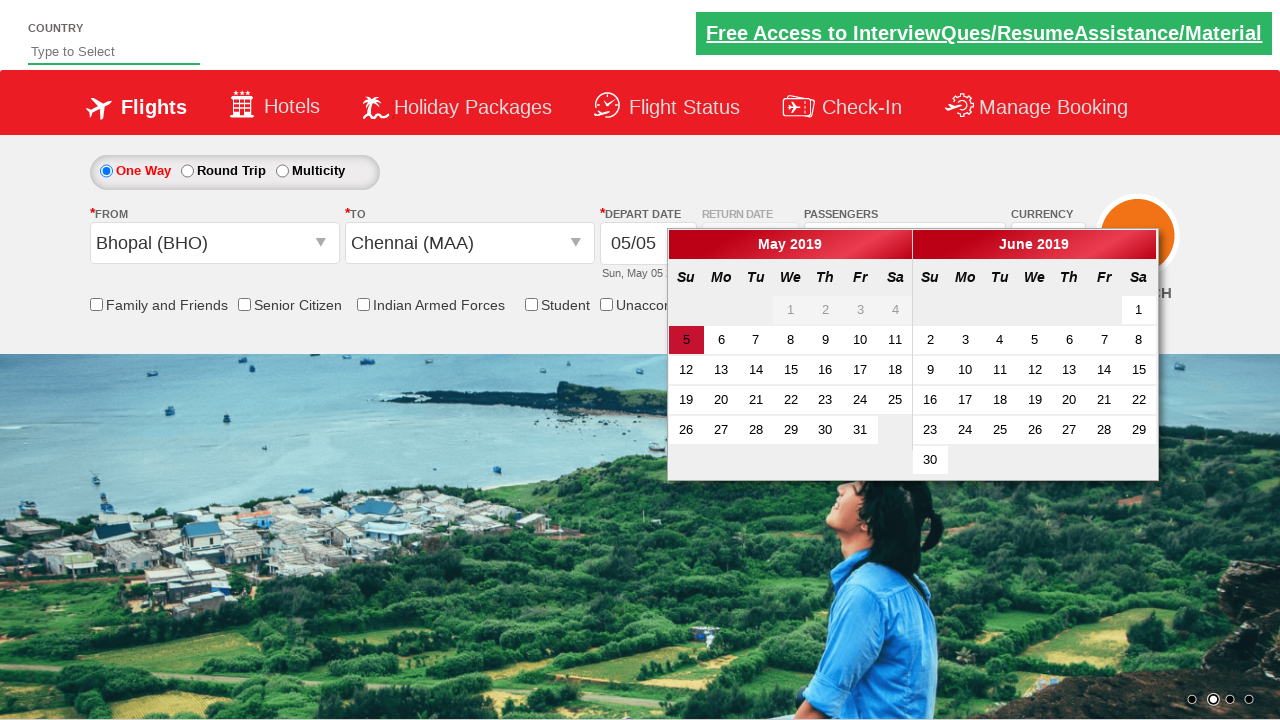

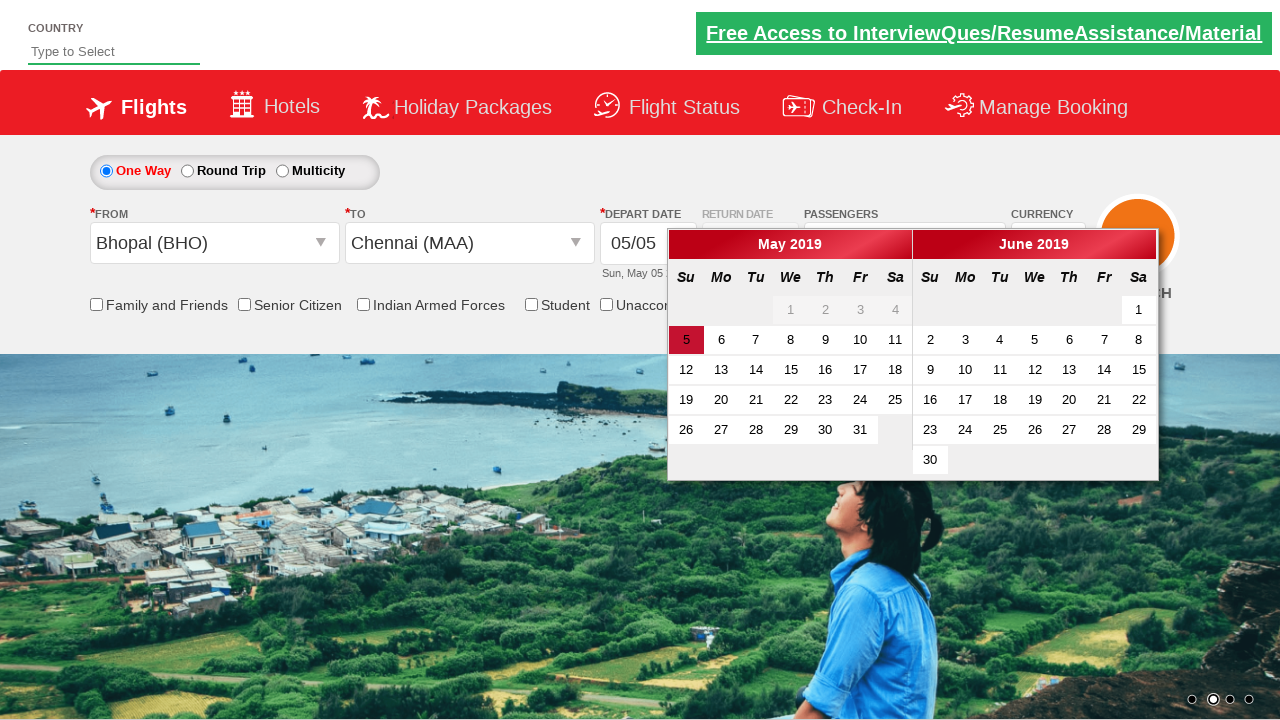